Tests JavaScript alert popup handling by clicking a button that triggers an alert, accepting the alert, and capturing its text

Starting URL: https://demo.automationtesting.in/Alerts.html

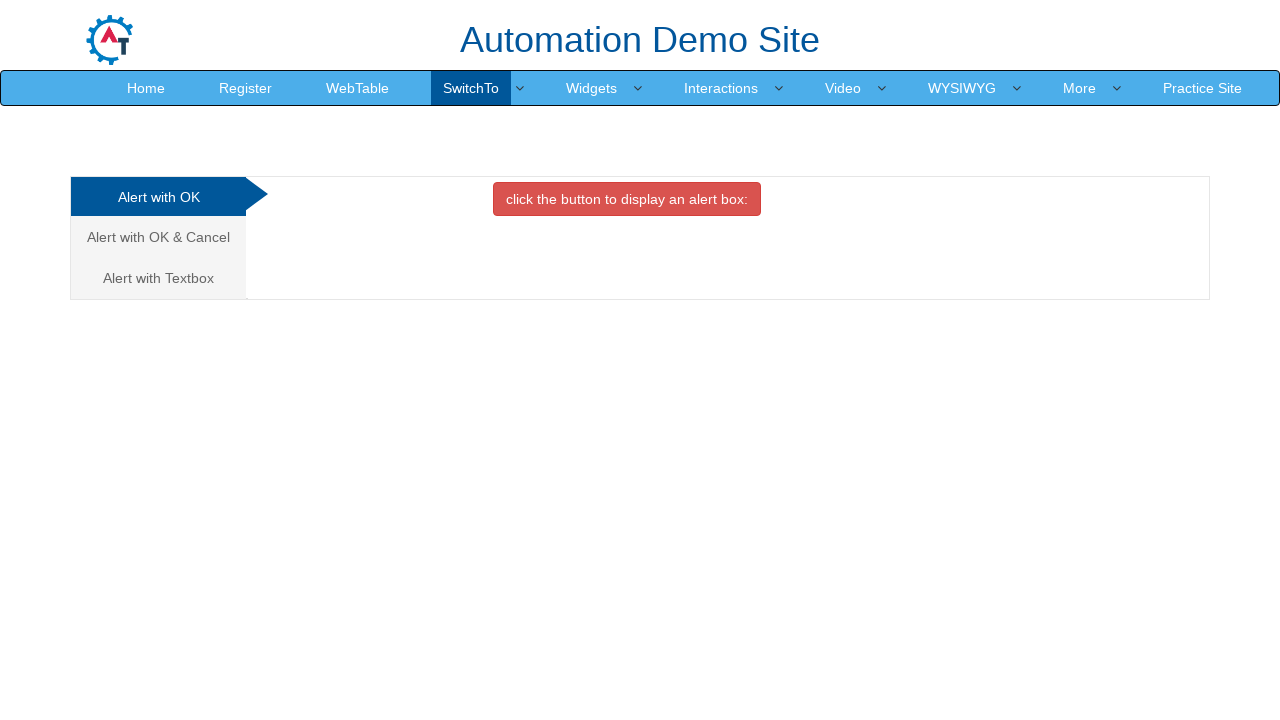

Clicked the danger button to trigger the alert at (627, 199) on button.btn.btn-danger
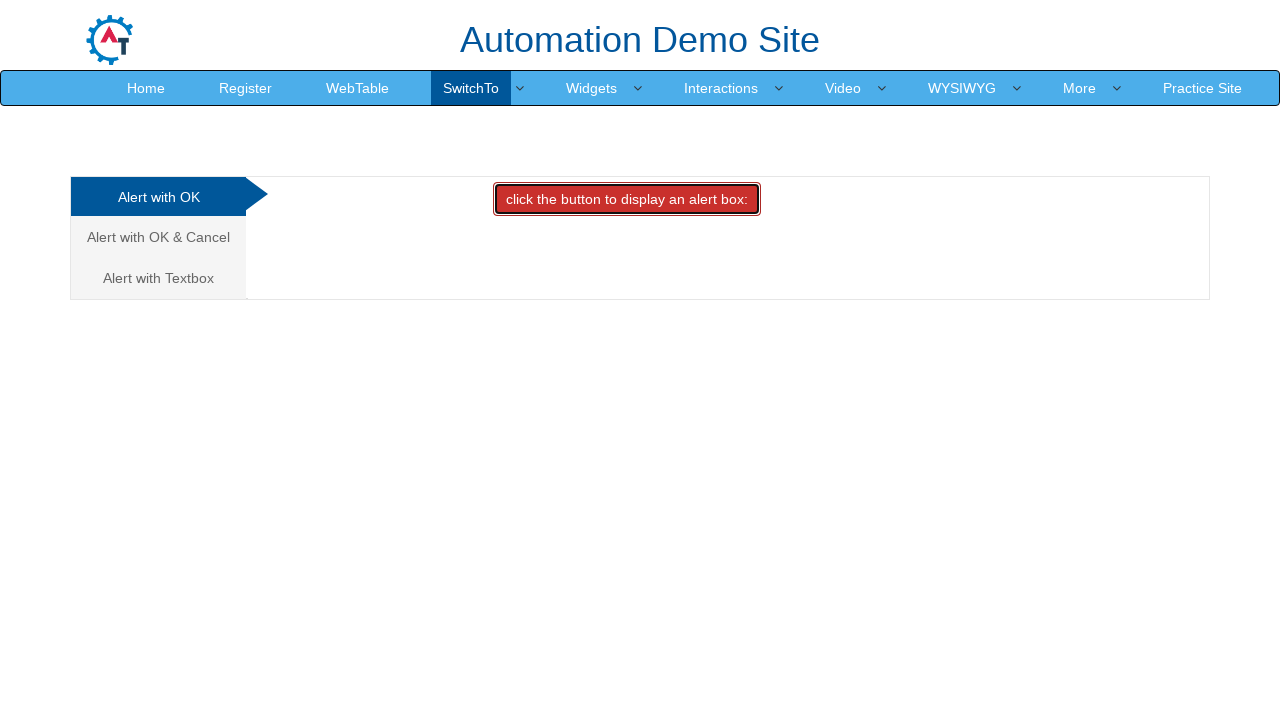

Set up dialog handler to accept alerts
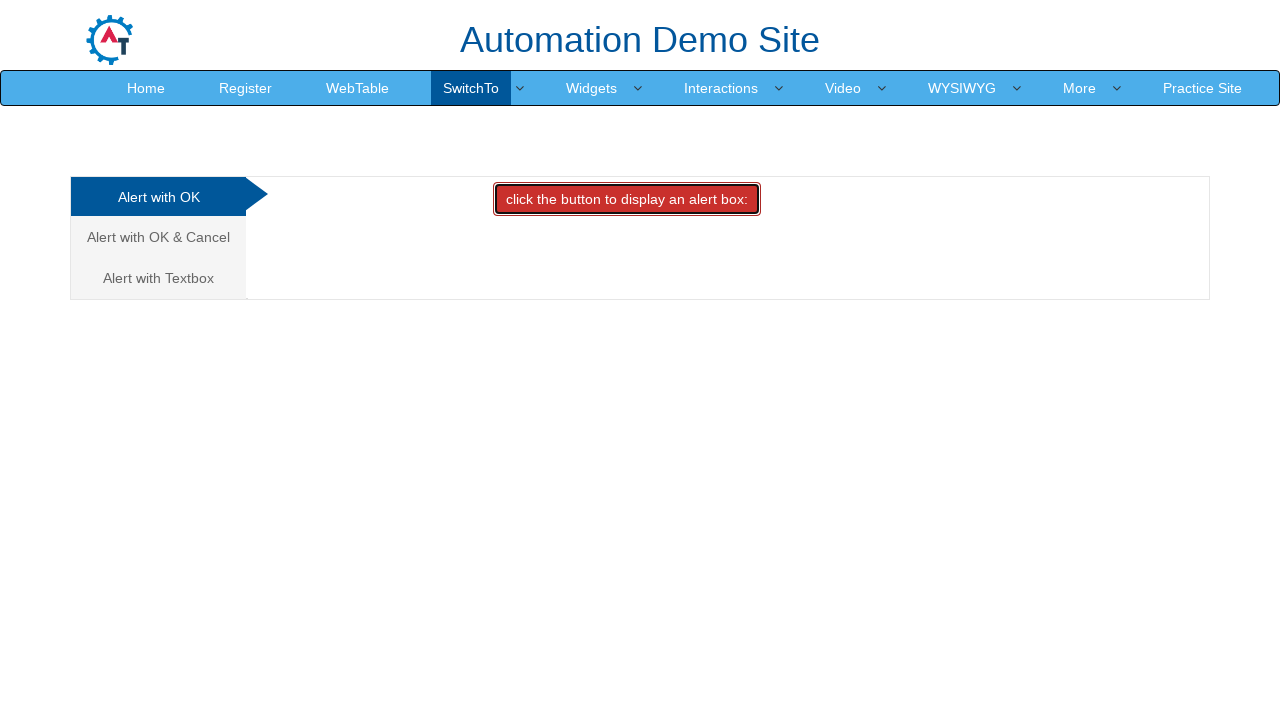

Registered one-time dialog handler
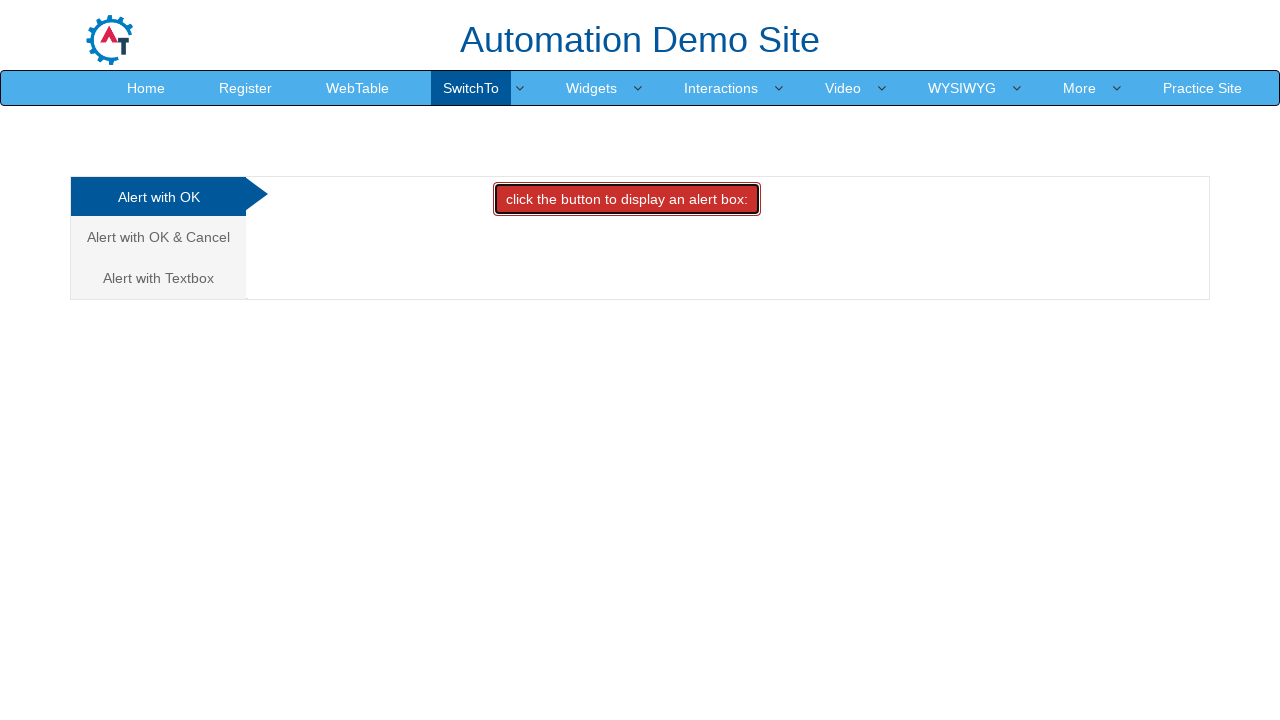

Clicked the danger button again to trigger and accept the alert at (627, 199) on button.btn.btn-danger
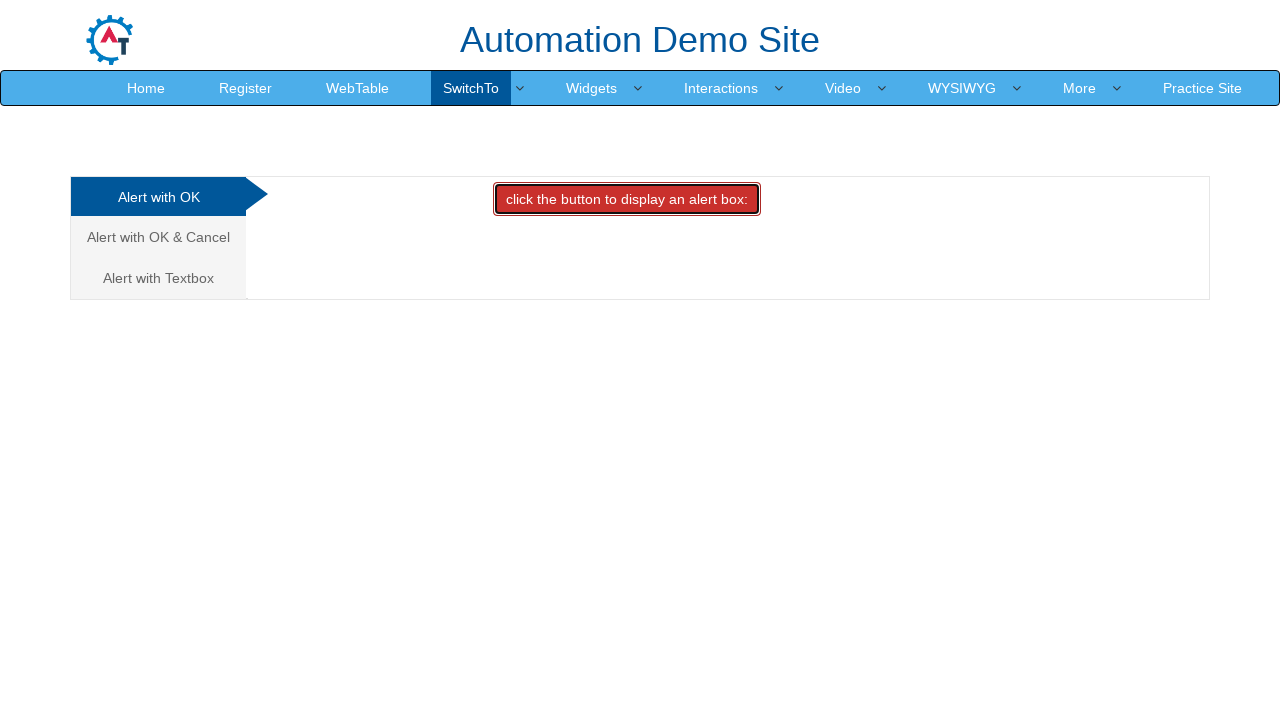

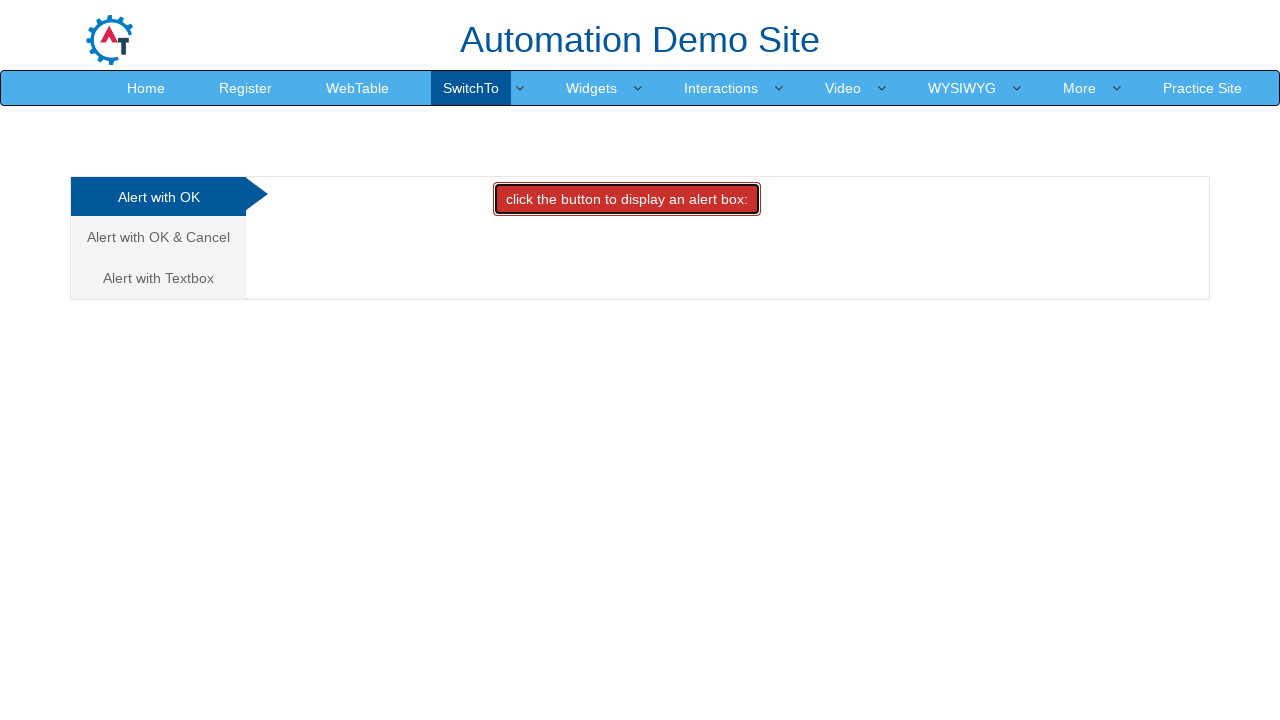